Tests dynamic loading functionality where a hidden element becomes visible after clicking a start button and waiting for loading to complete

Starting URL: http://the-internet.herokuapp.com/dynamic_loading/1

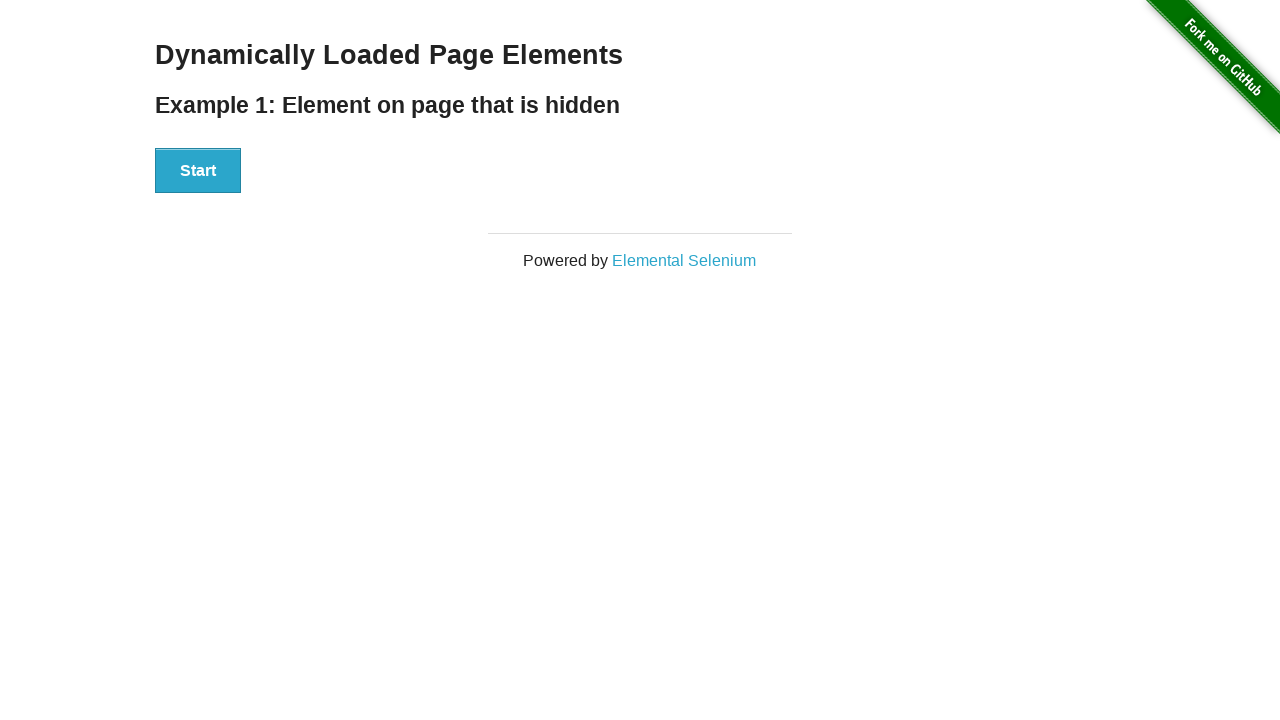

Clicked the Start button to initiate dynamic loading at (198, 171) on #start button
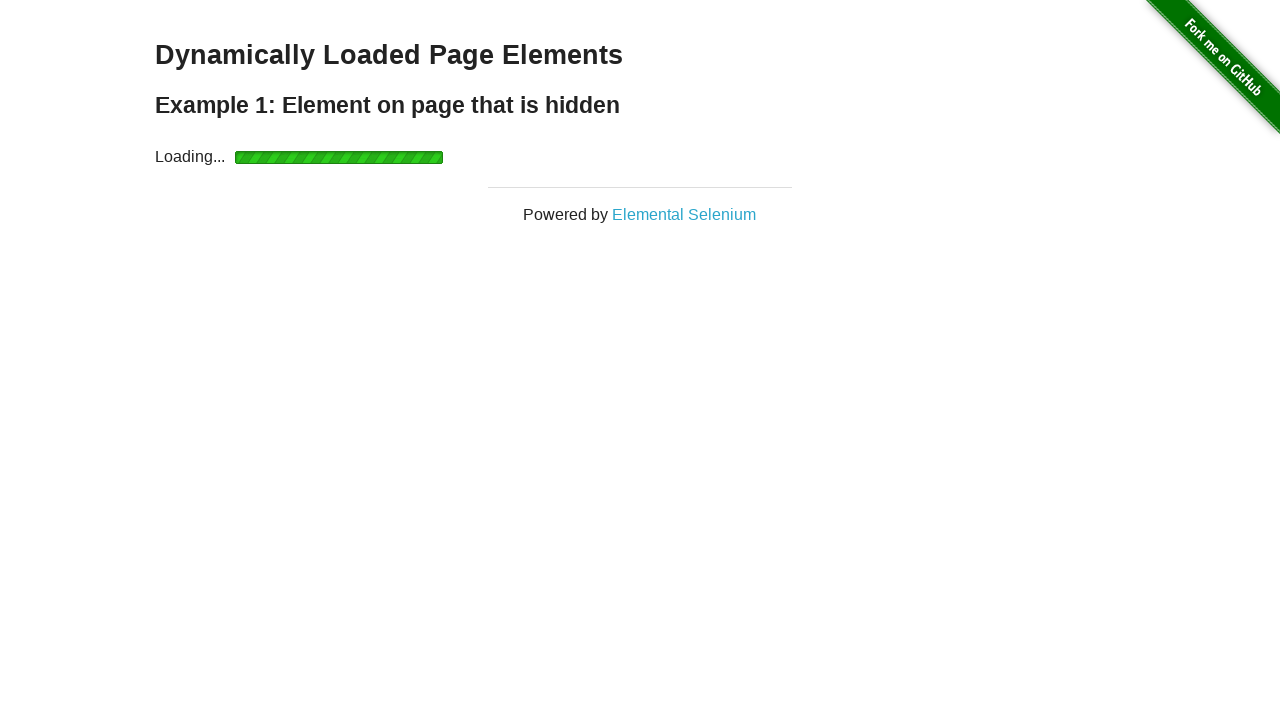

Waited for the finish element to become visible after loading completed
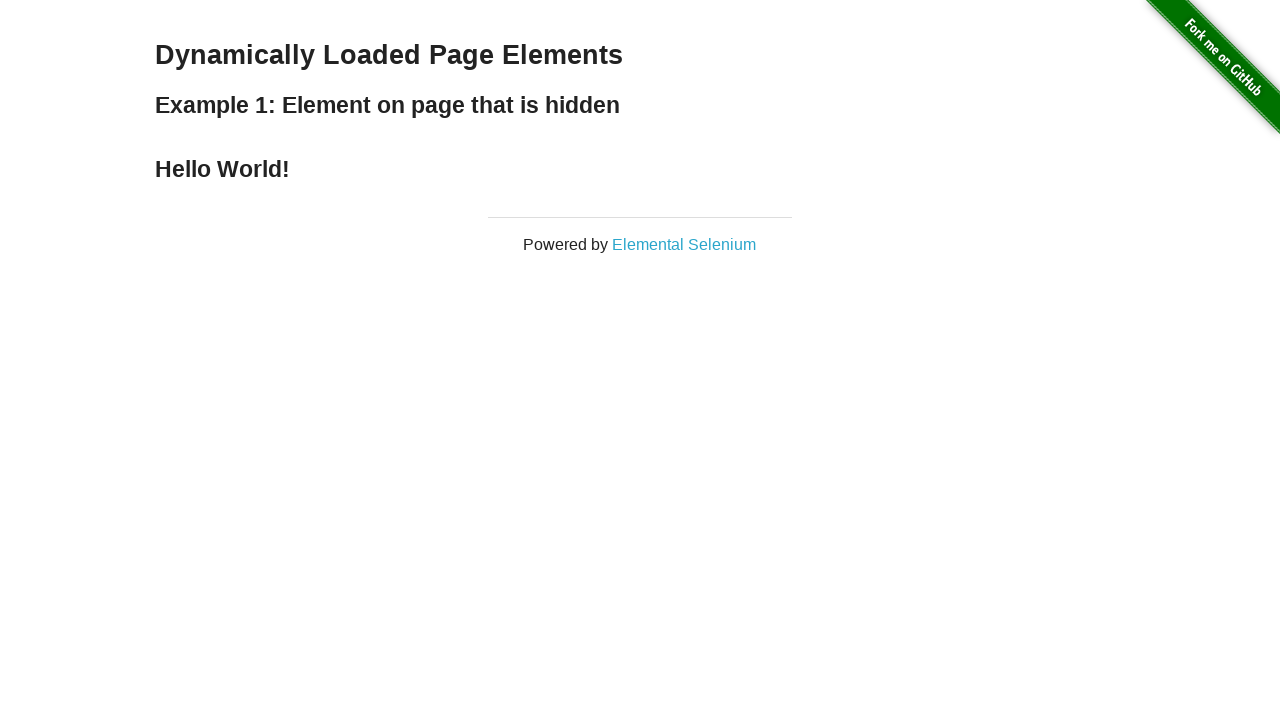

Verified that the finish element is displayed and visible
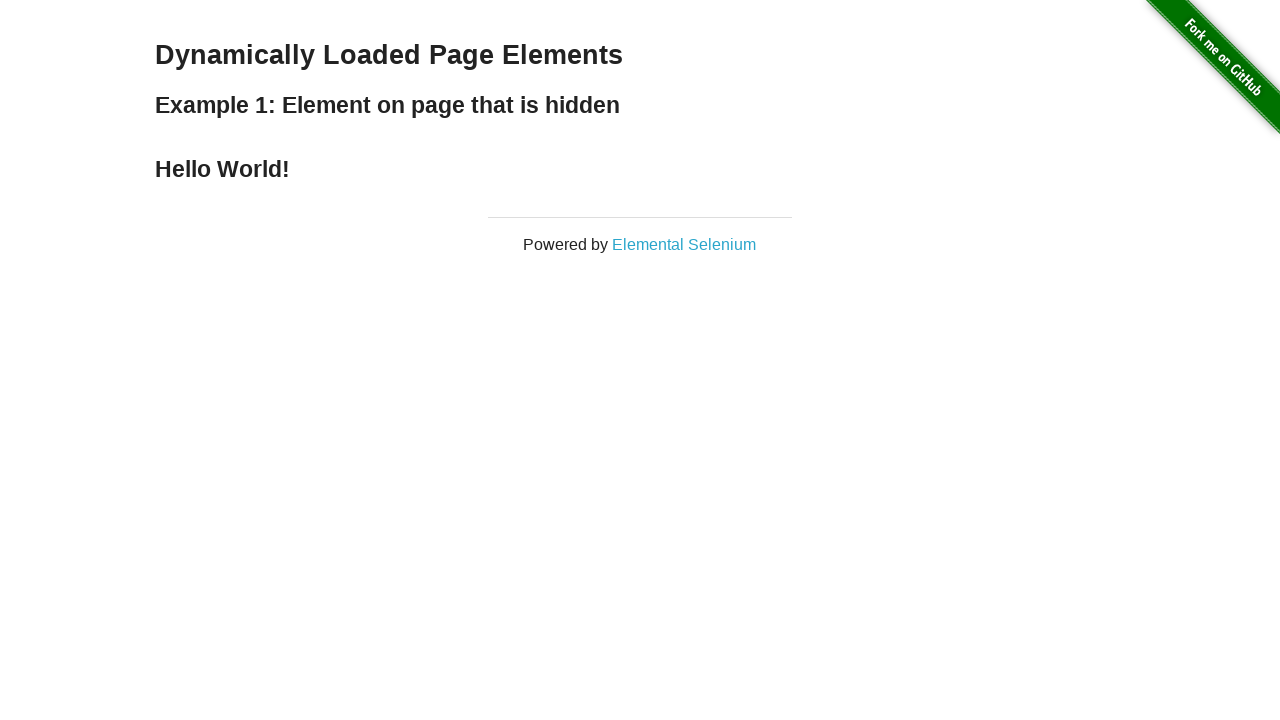

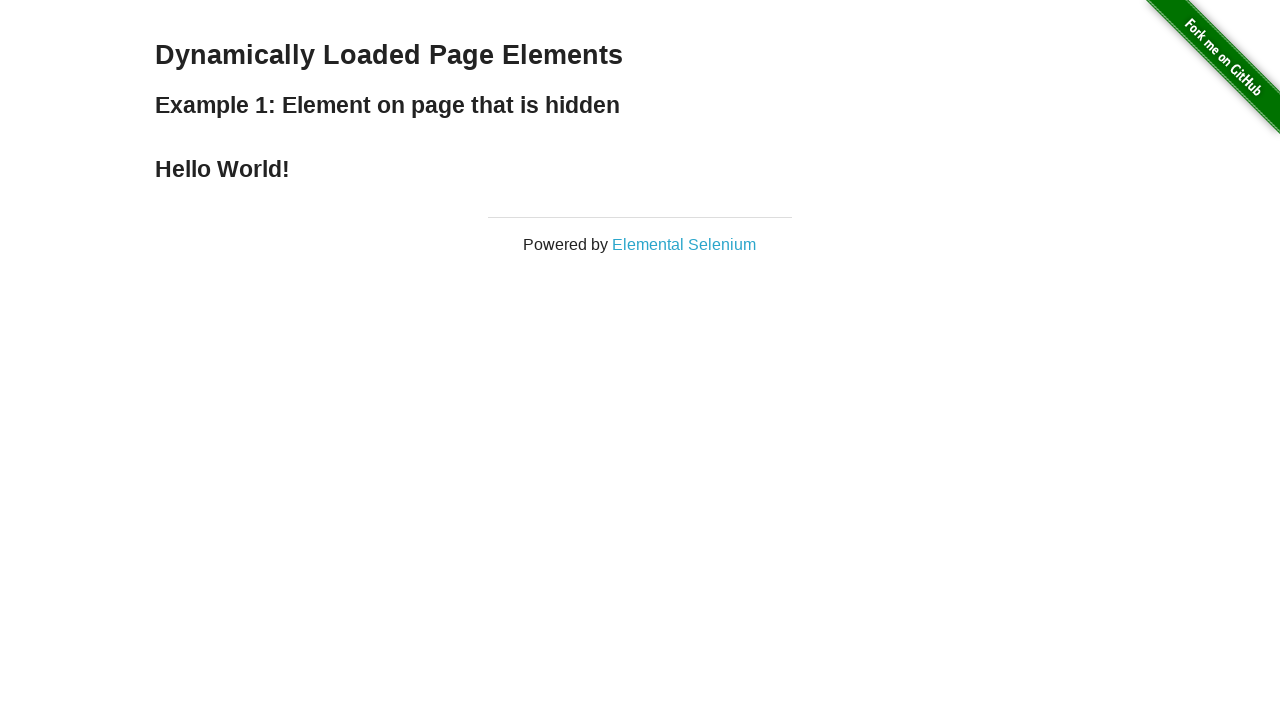